Tests unmarking items as complete by checking and then unchecking a todo item.

Starting URL: https://demo.playwright.dev/todomvc

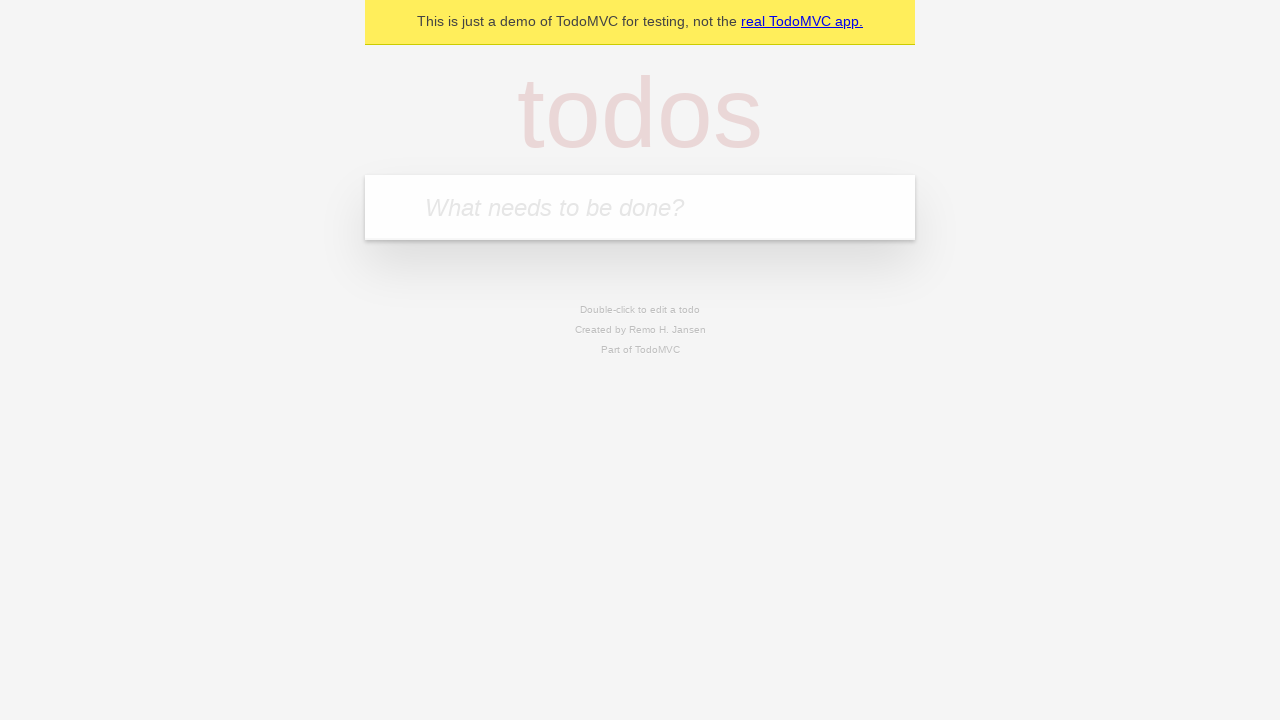

Filled todo input with 'buy some cheese' on internal:attr=[placeholder="What needs to be done?"i]
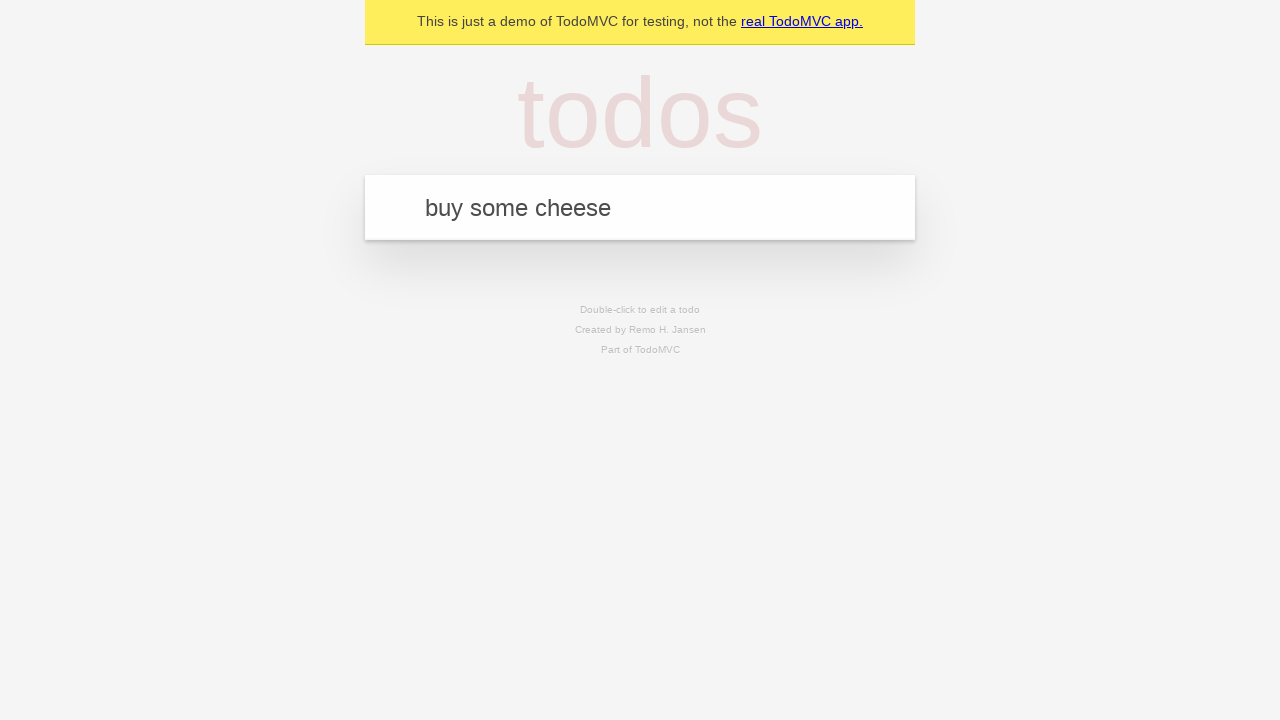

Pressed Enter to create first todo item on internal:attr=[placeholder="What needs to be done?"i]
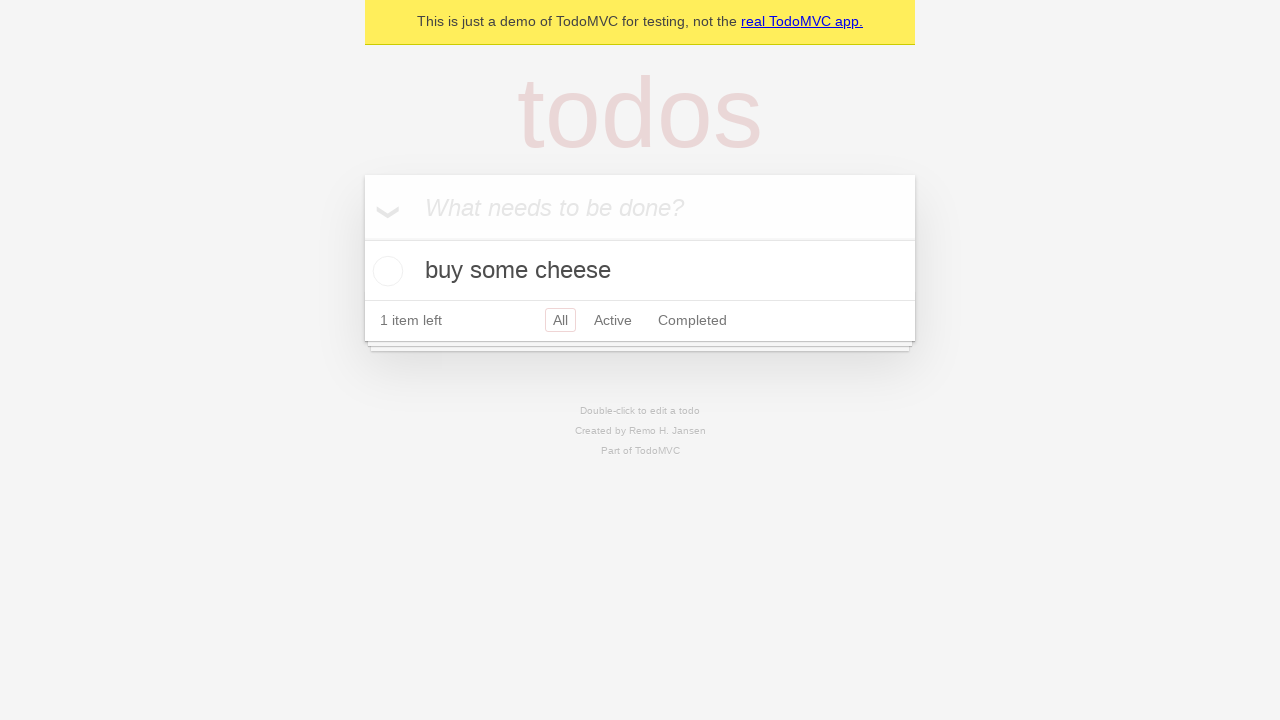

Filled todo input with 'feed the cat' on internal:attr=[placeholder="What needs to be done?"i]
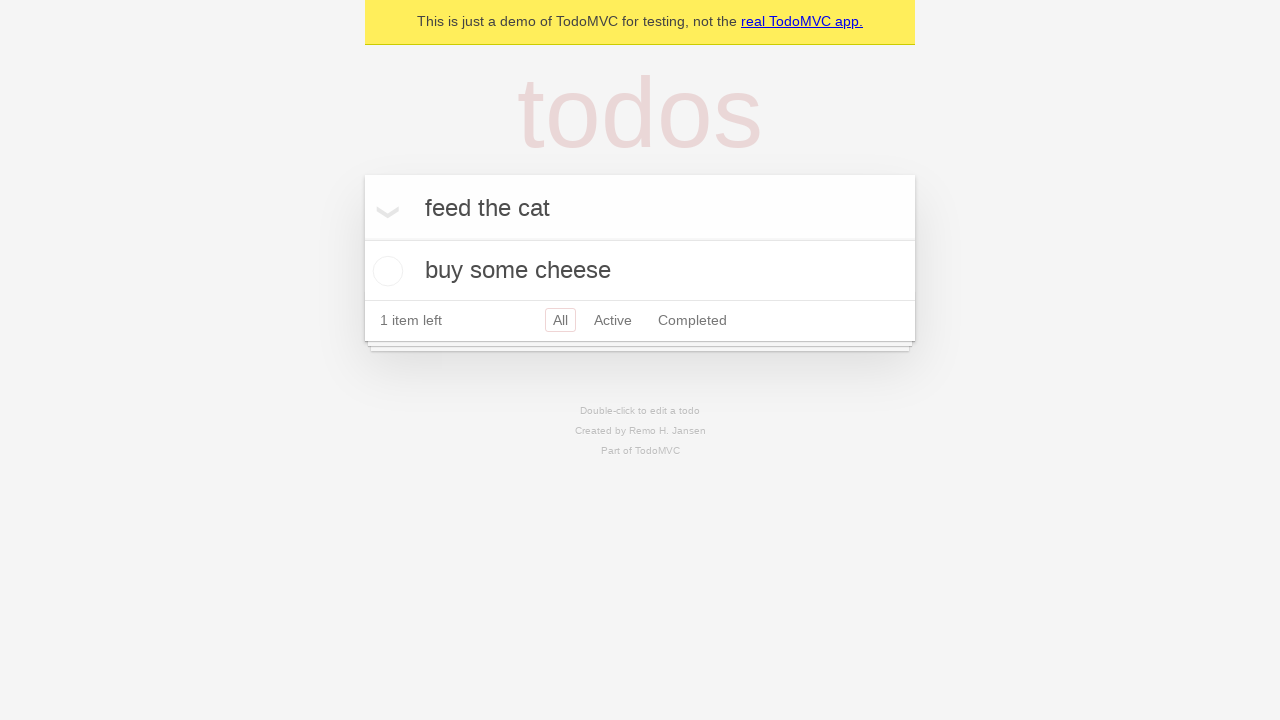

Pressed Enter to create second todo item on internal:attr=[placeholder="What needs to be done?"i]
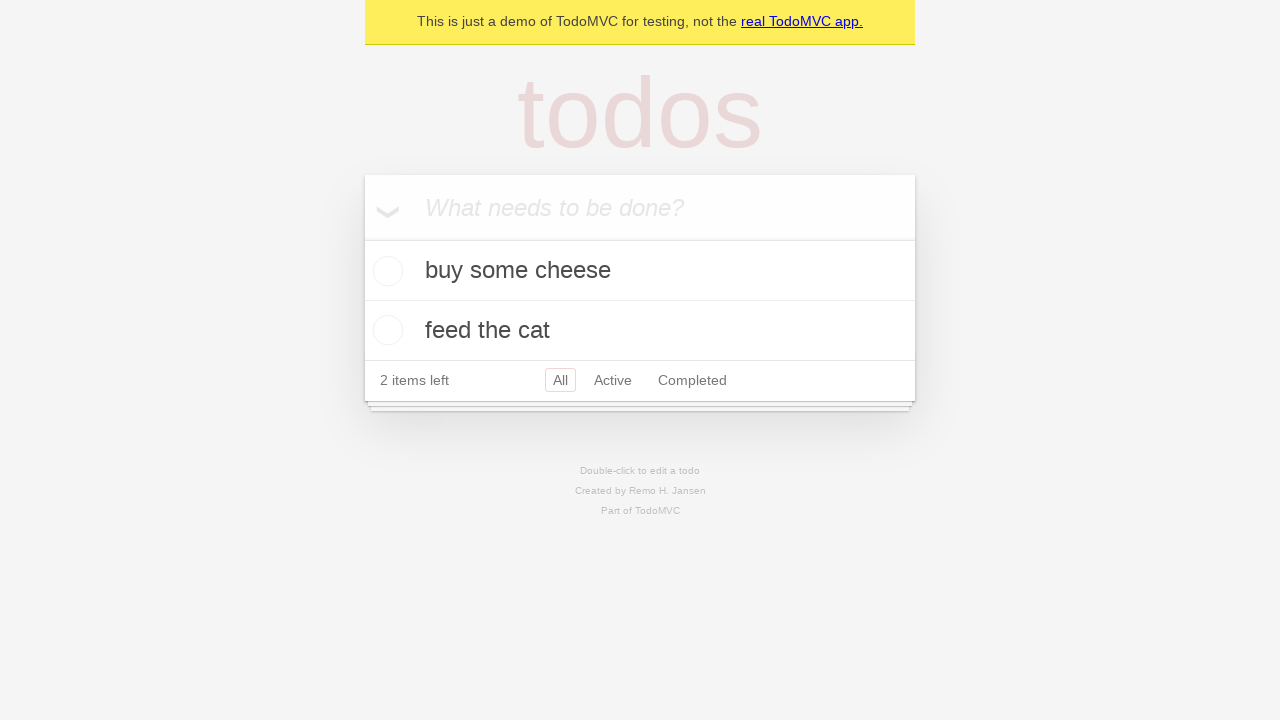

Checked first todo item as complete at (385, 271) on internal:testid=[data-testid="todo-item"s] >> nth=0 >> internal:role=checkbox
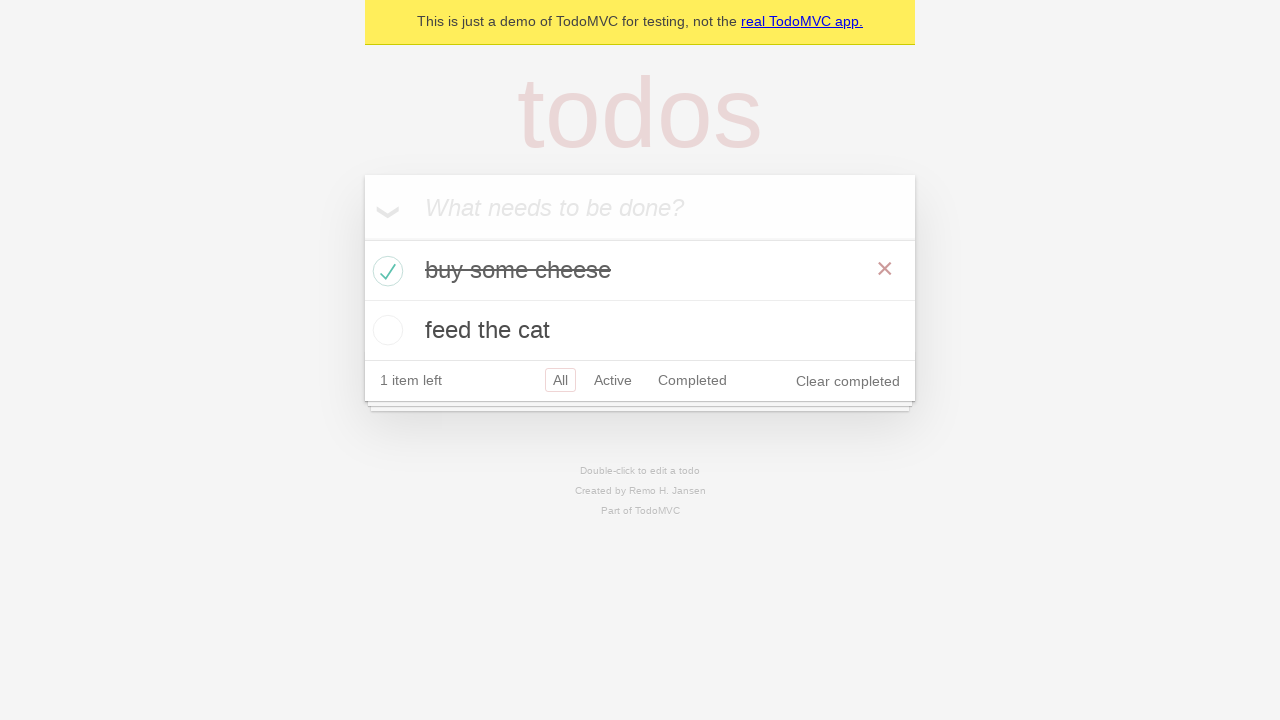

Unchecked first todo item to mark as incomplete at (385, 271) on internal:testid=[data-testid="todo-item"s] >> nth=0 >> internal:role=checkbox
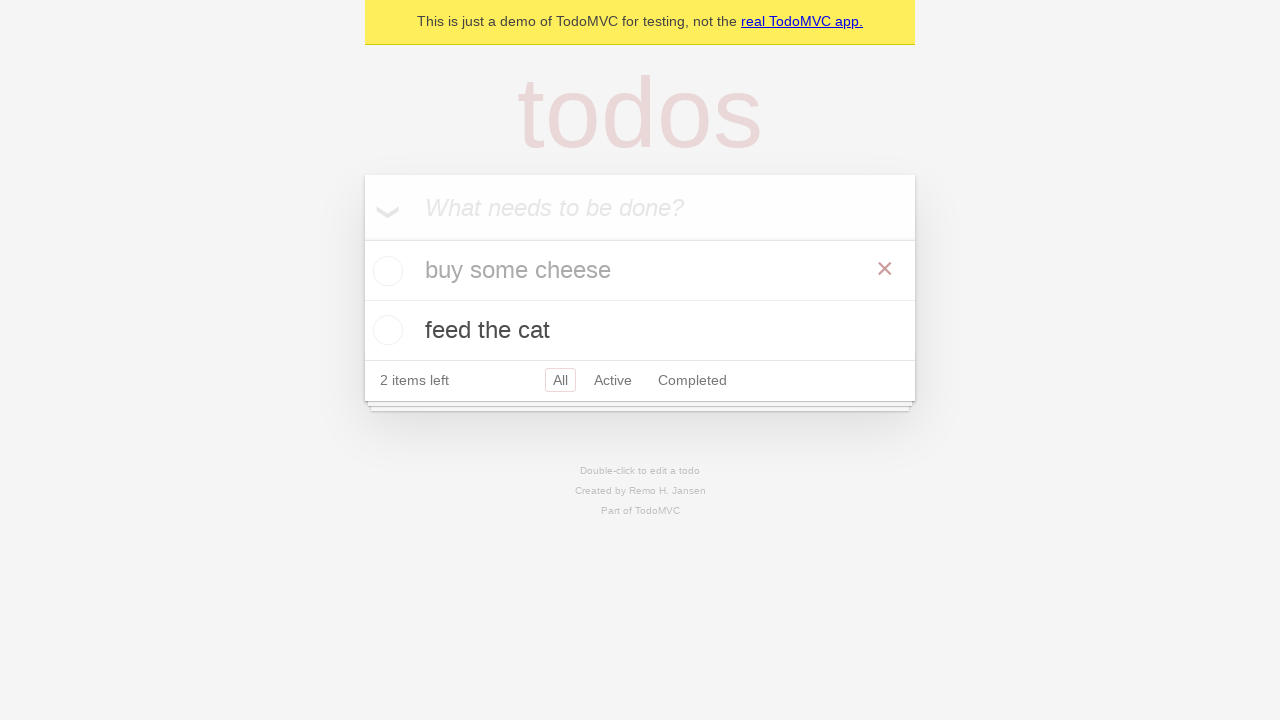

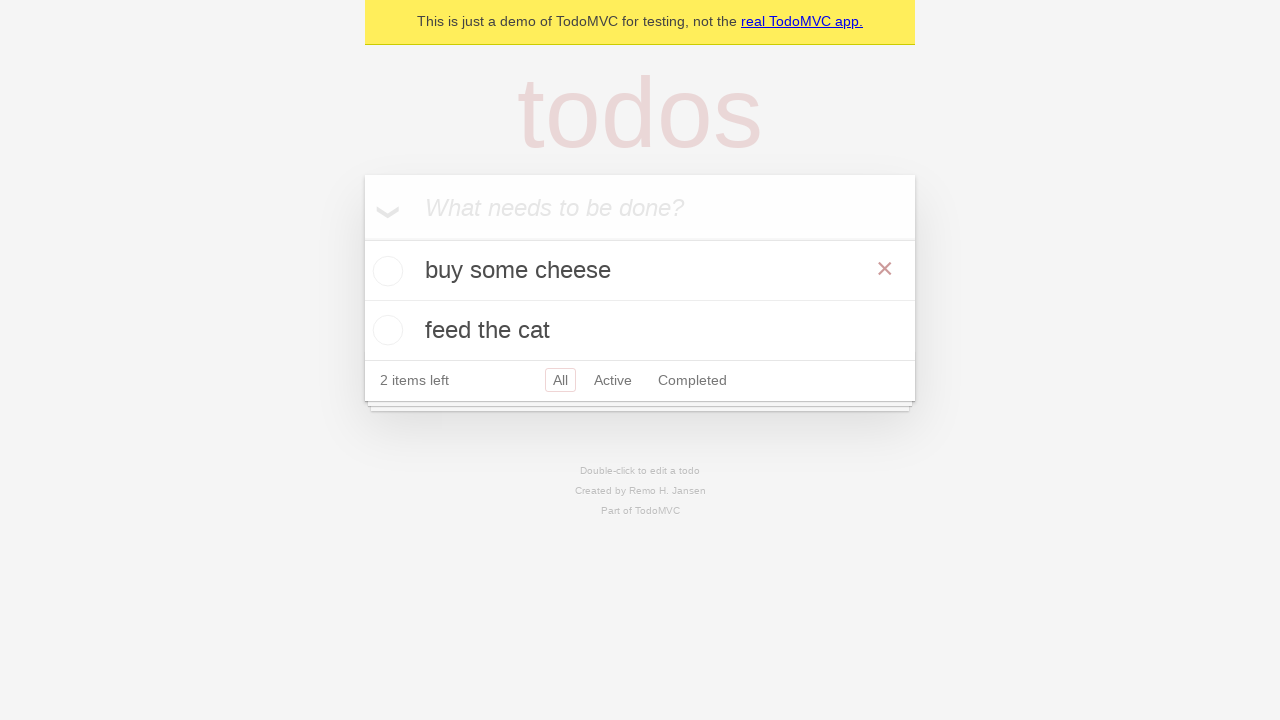